Tests the contact form submission by navigating to the contact page, filling in name, email, phone, and message fields with valid data, then submitting and verifying feedback appears.

Starting URL: https://ancabota09.wixsite.com/intern

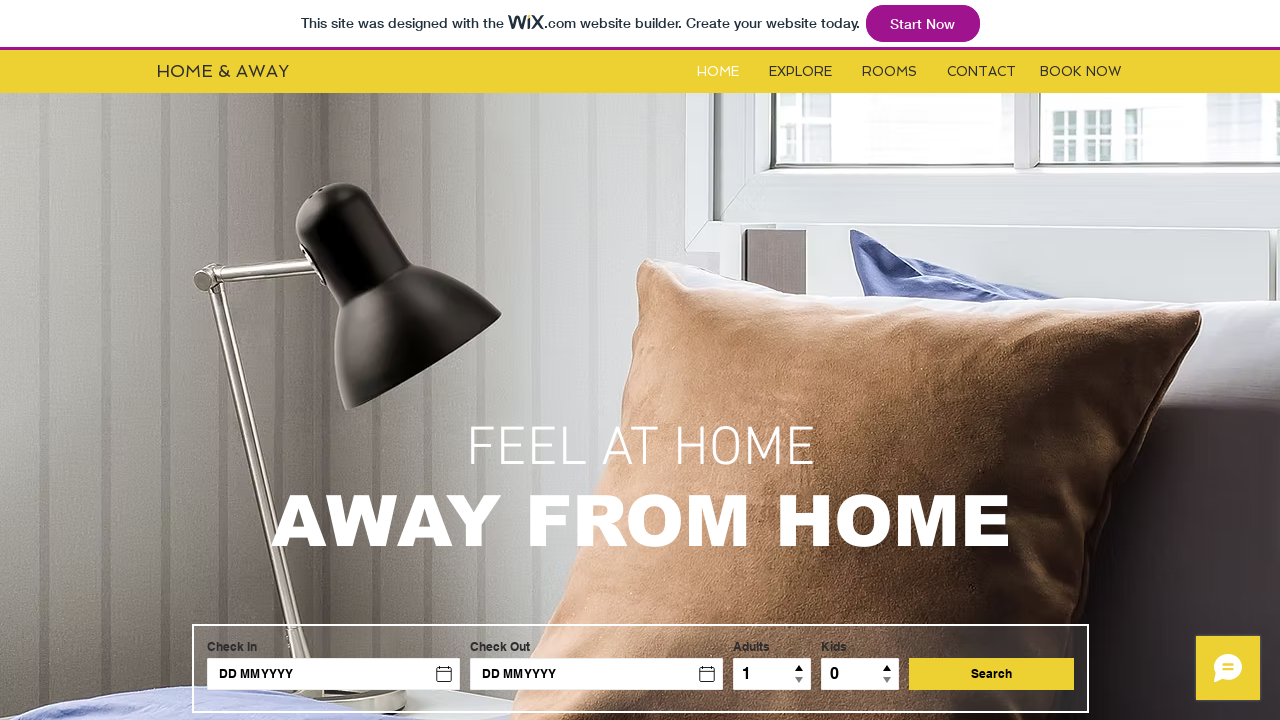

Clicked contact button to navigate to contact page at (982, 72) on #i6kl732v3label
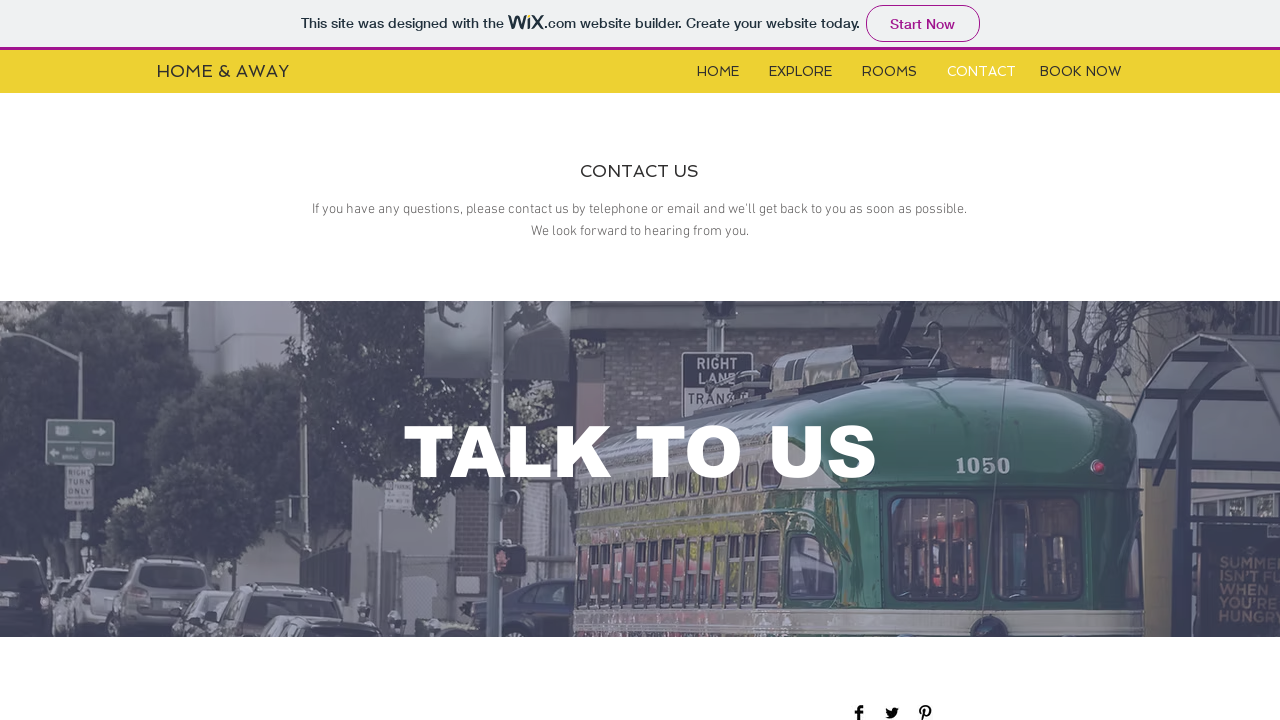

Successfully navigated to contact page
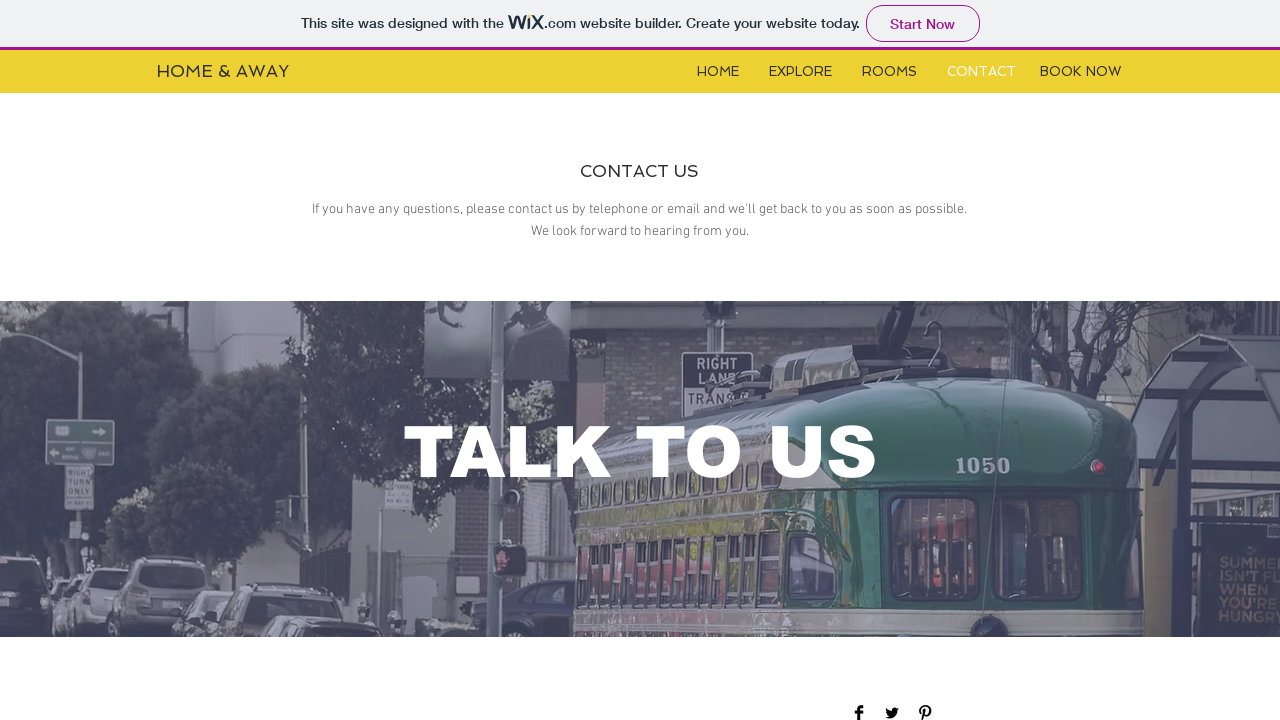

Name field became visible
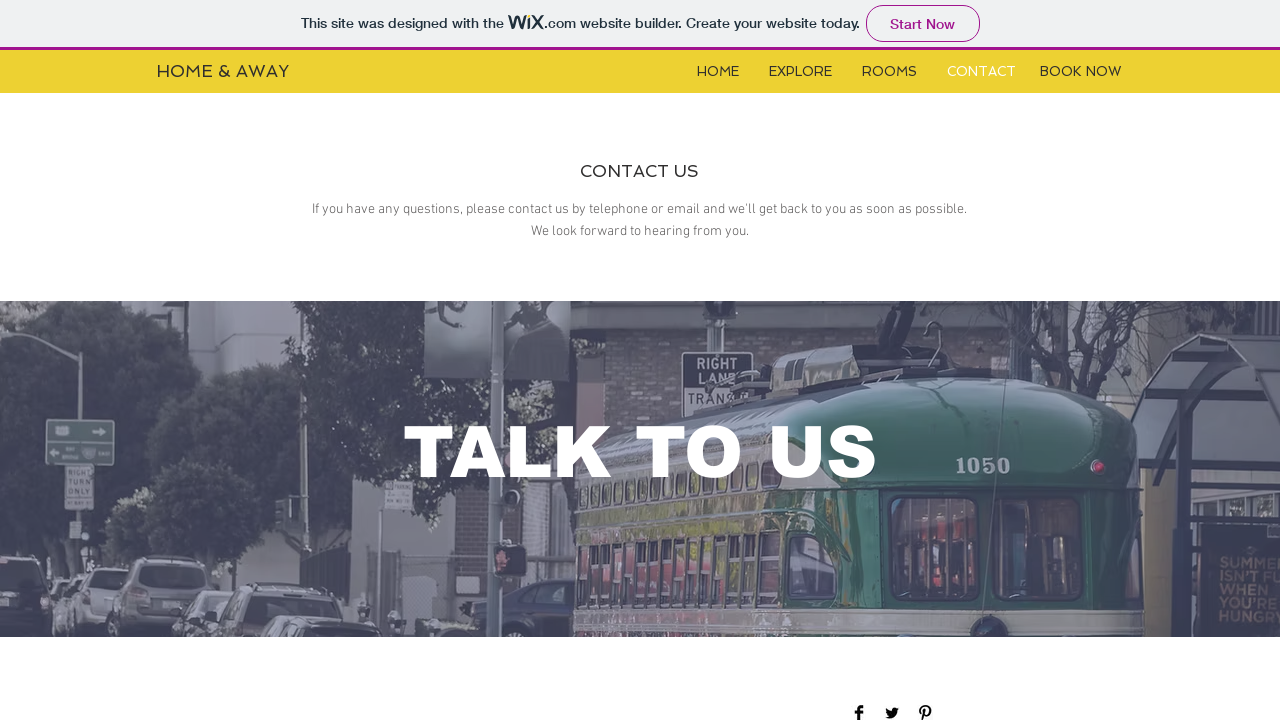

Filled name field with 'John'
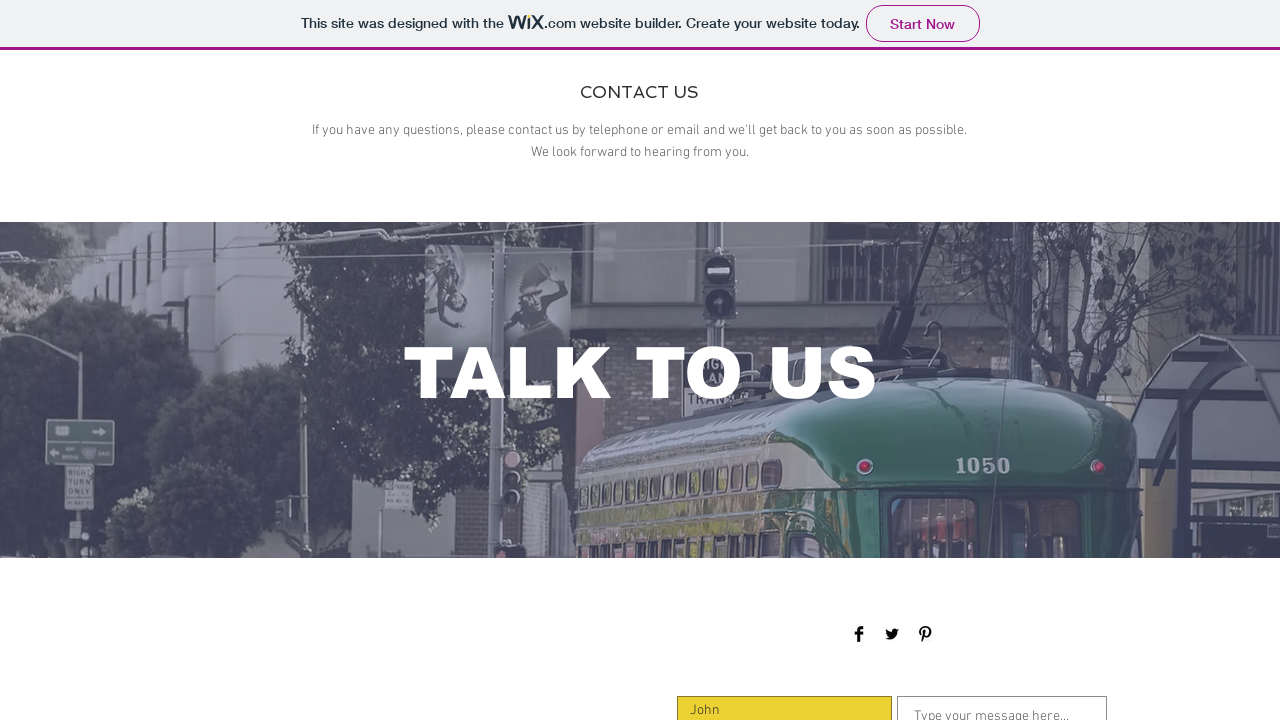

Email field became visible
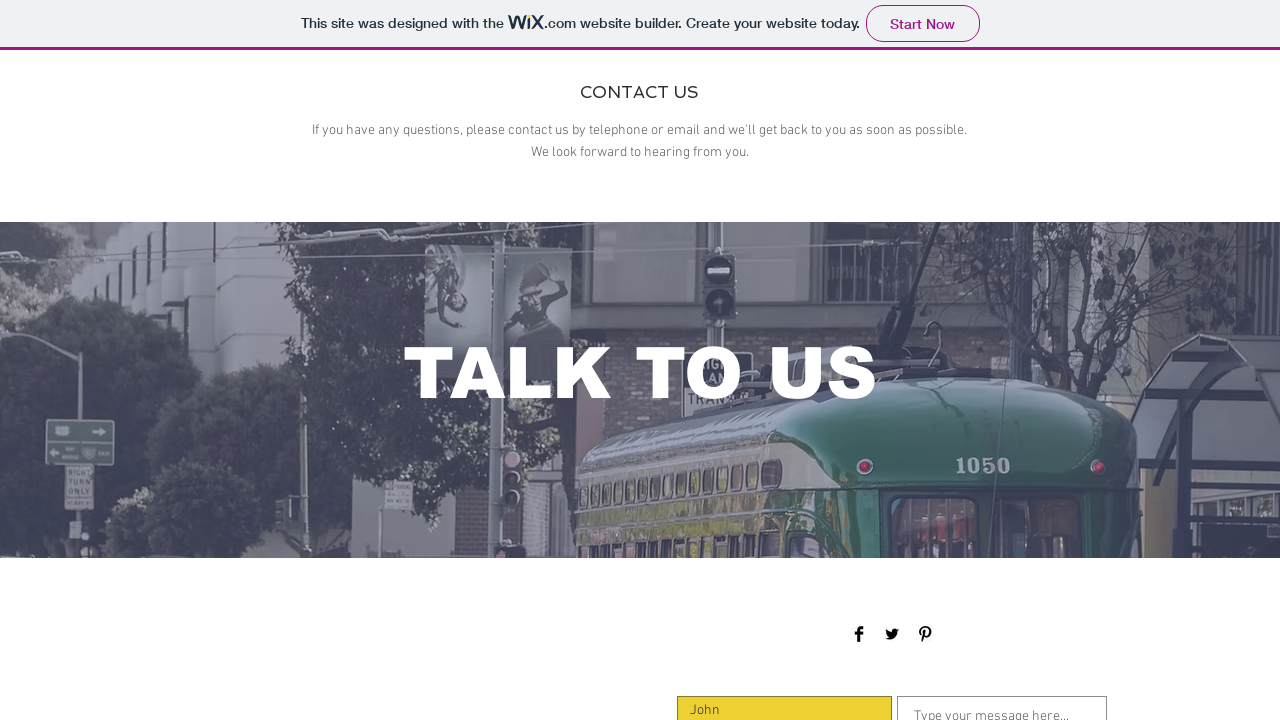

Filled email field with 'john@mail.com'
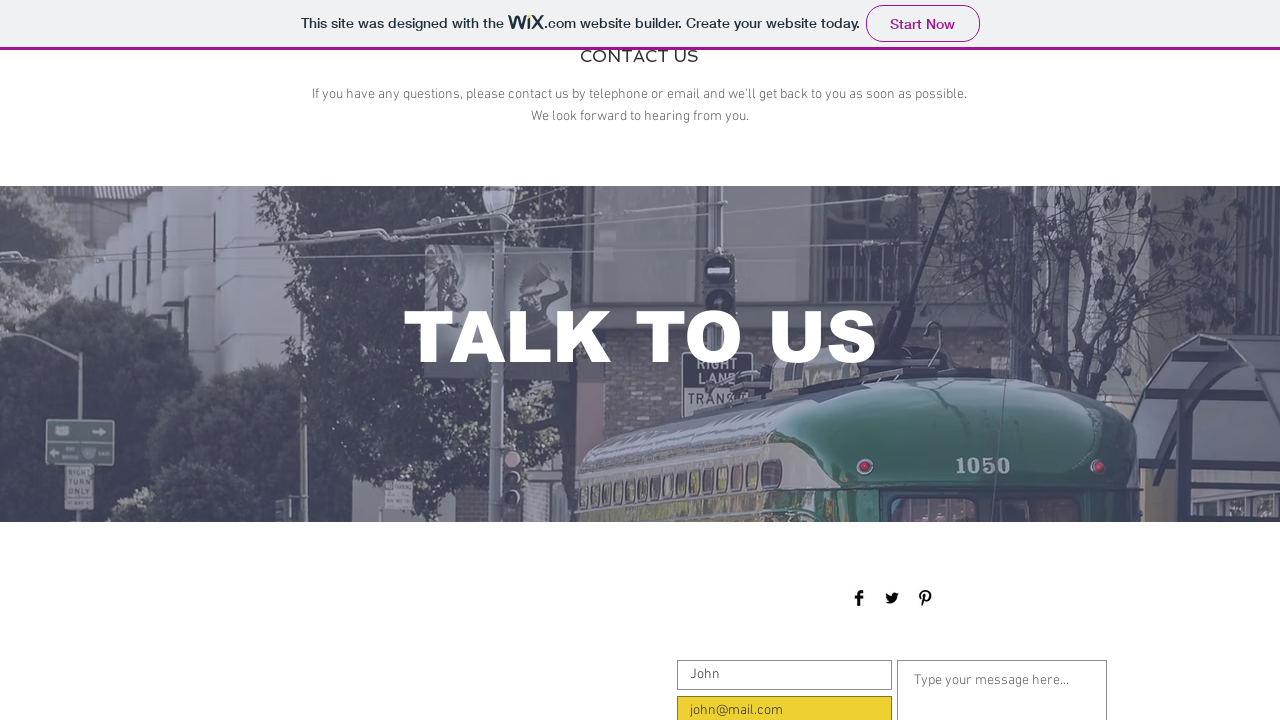

Phone field became visible
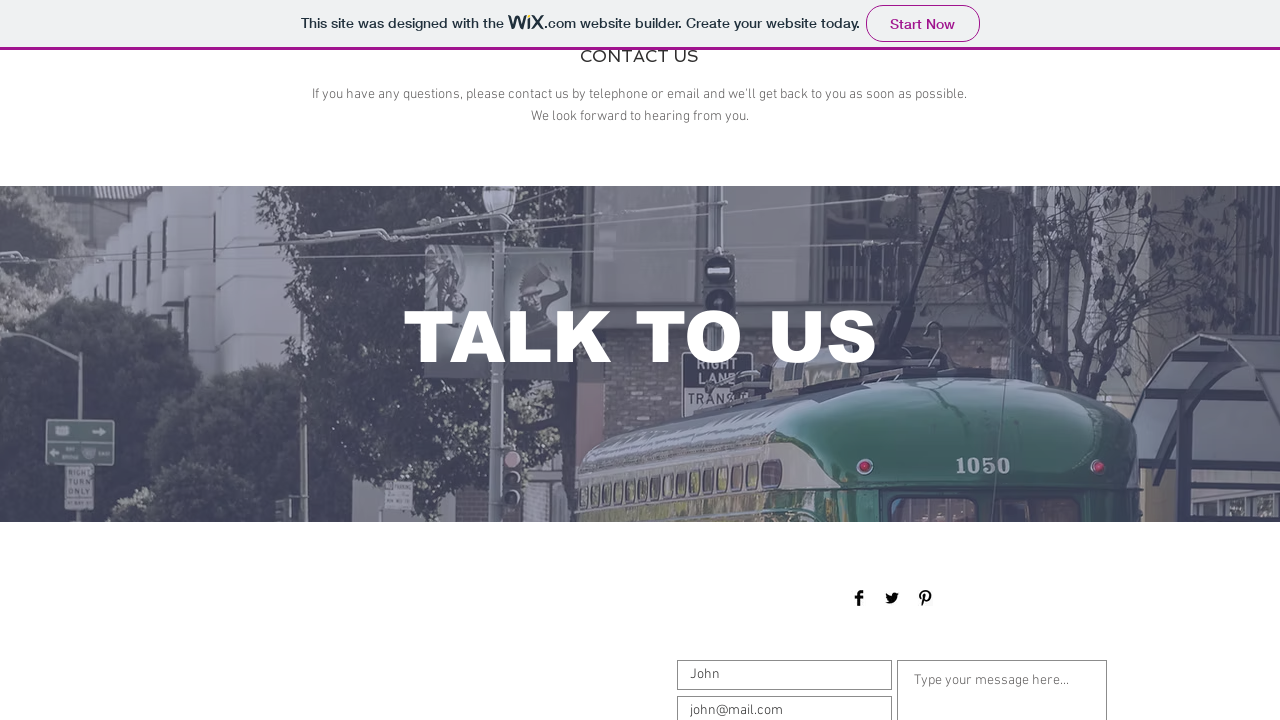

Filled phone field with '078975685'
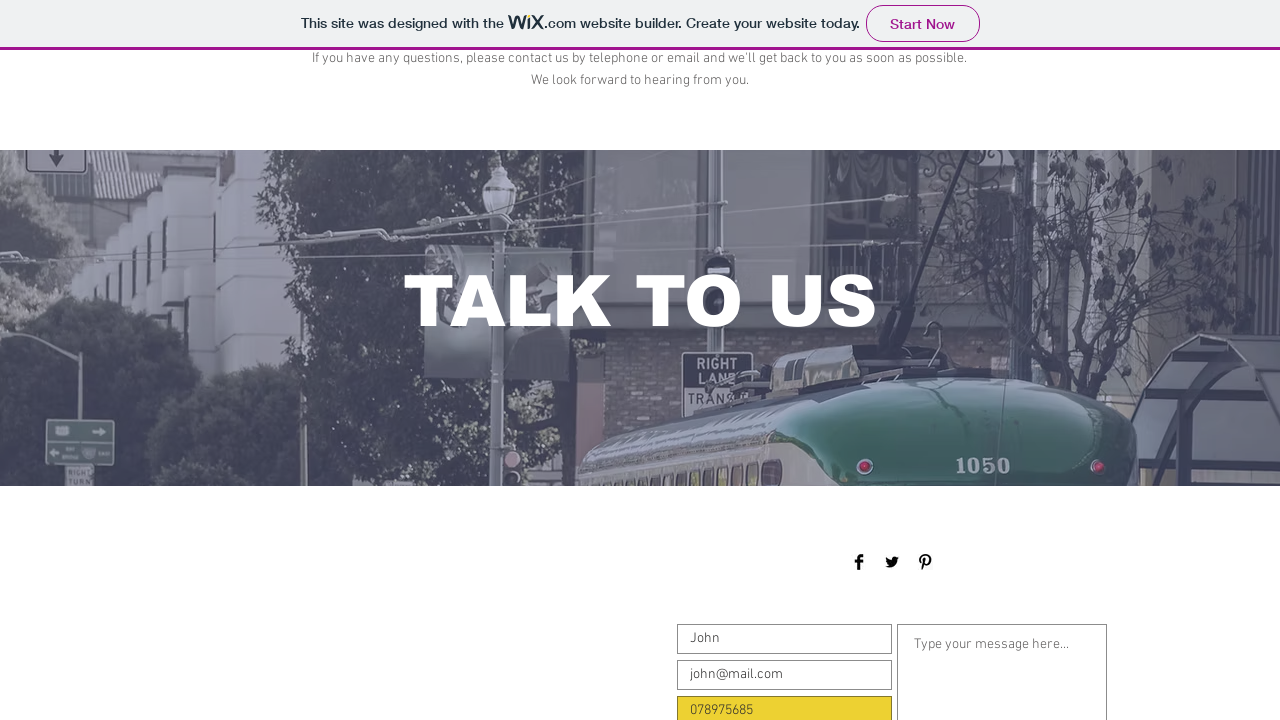

Message field became visible
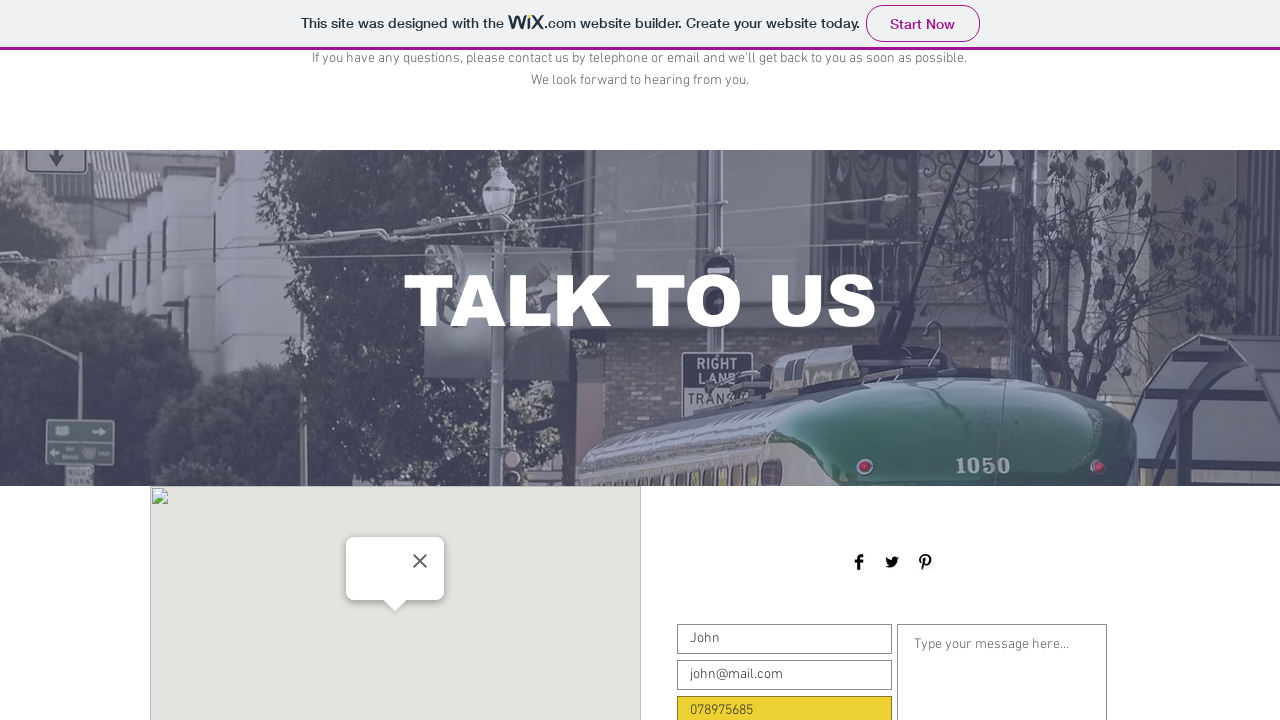

Filled message field with 'Message!'
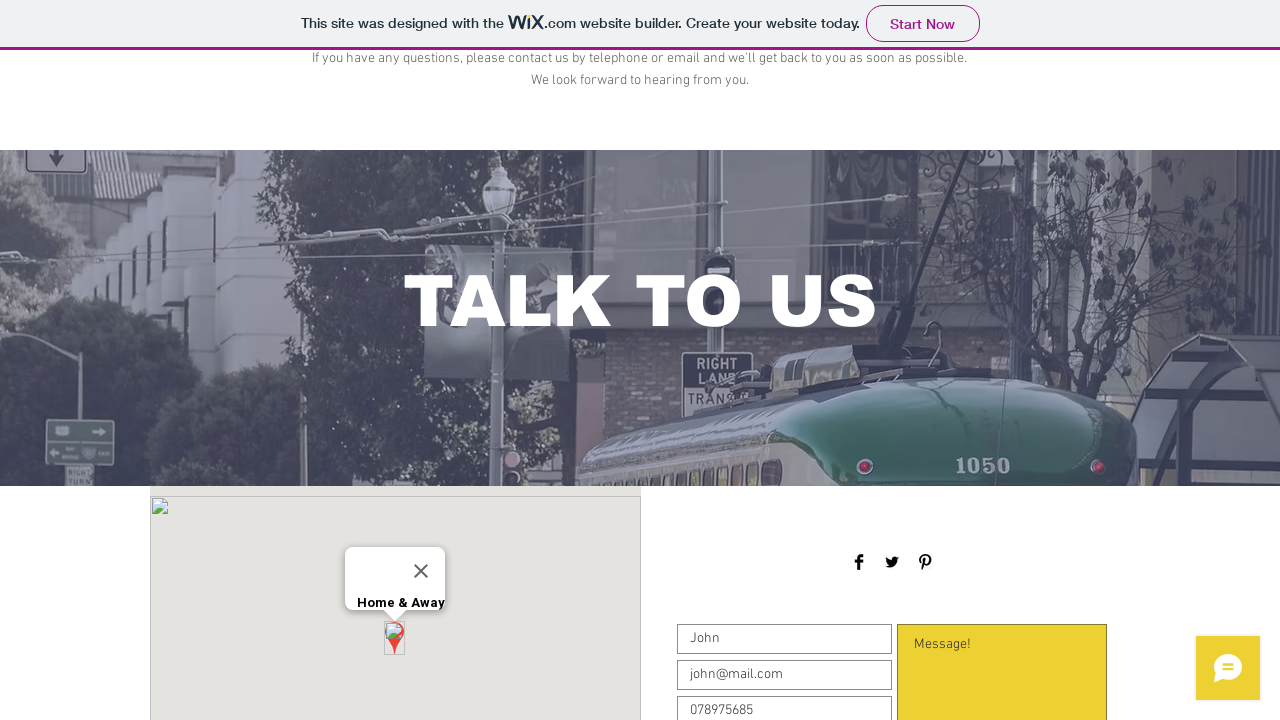

Submit button became visible
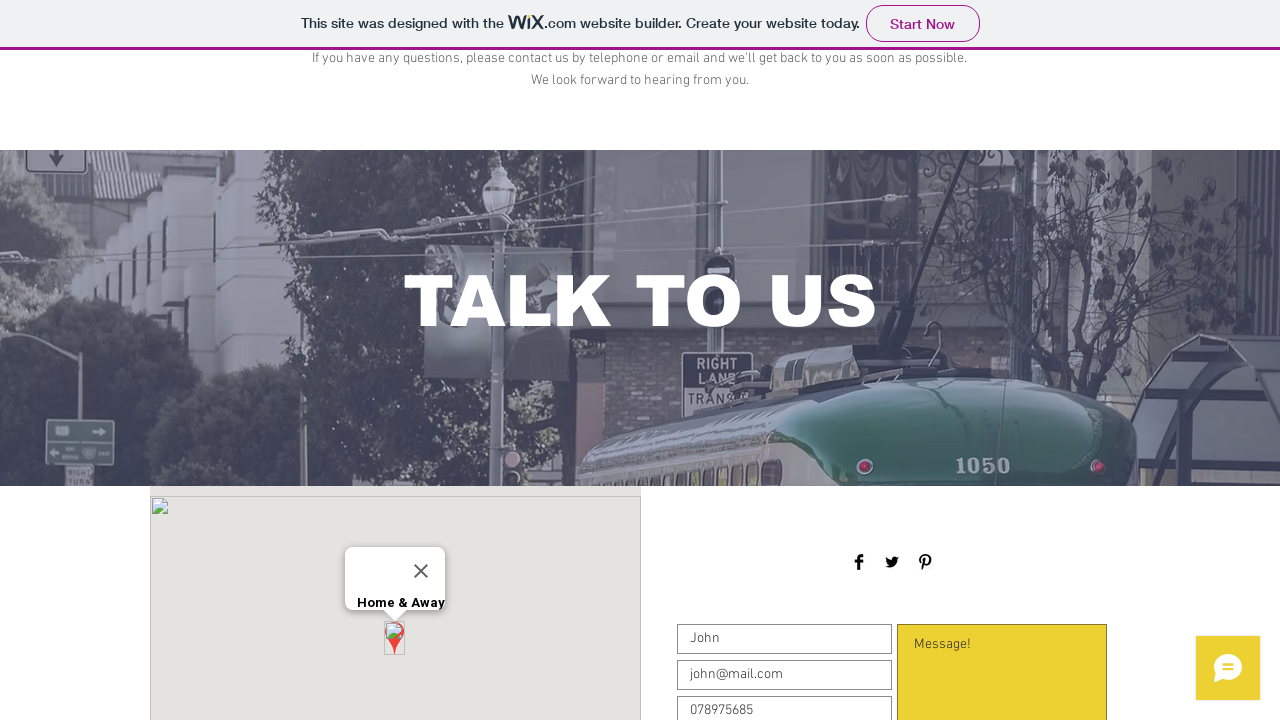

Clicked submit button to submit the contact form
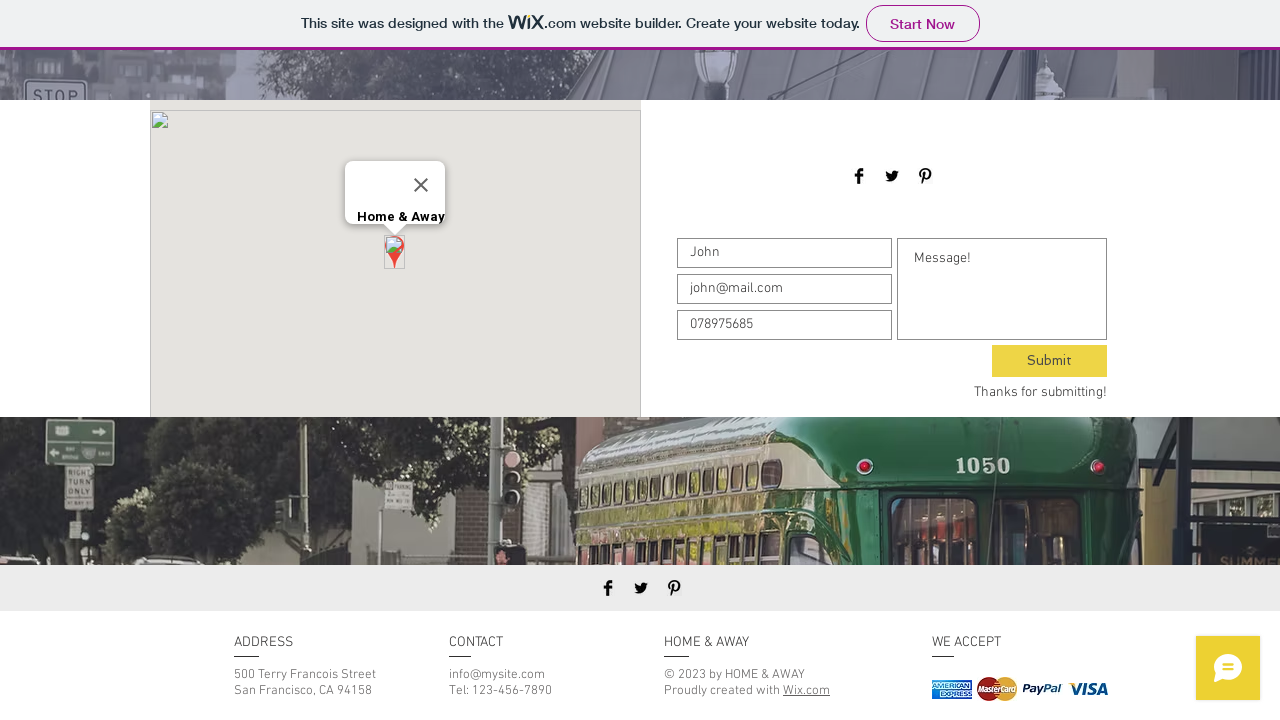

Submission feedback appeared confirming form was submitted successfully
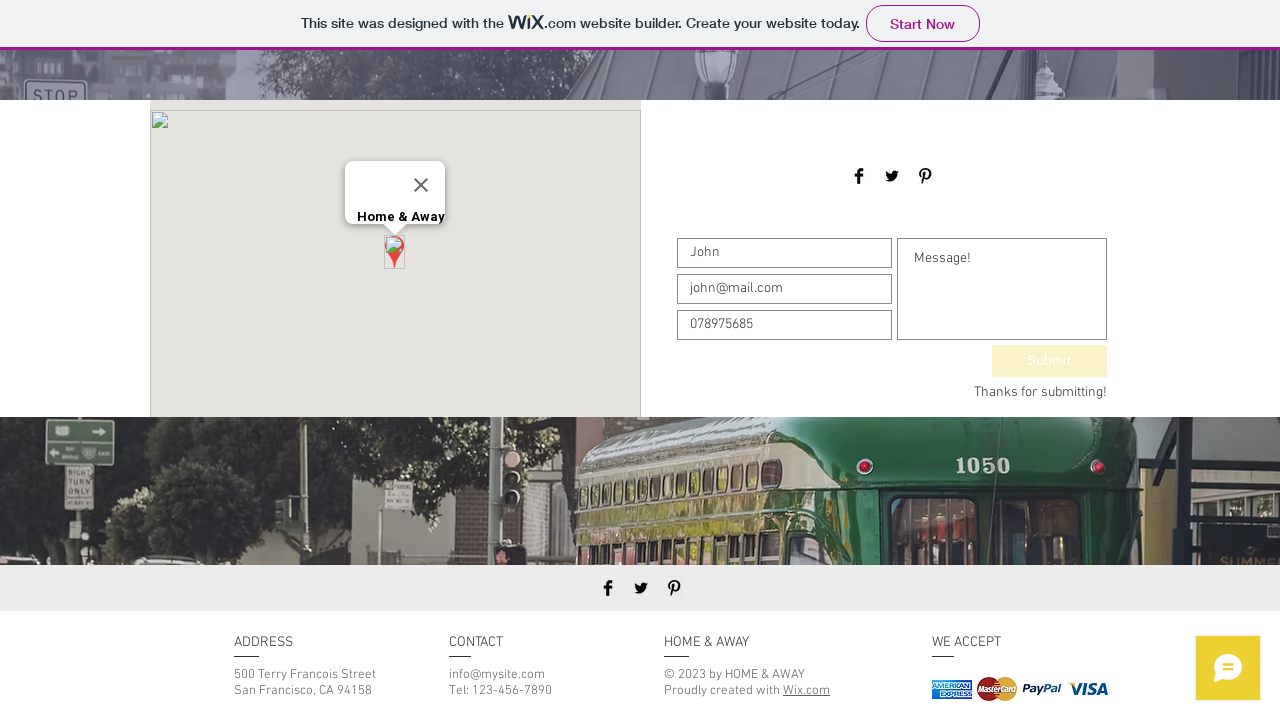

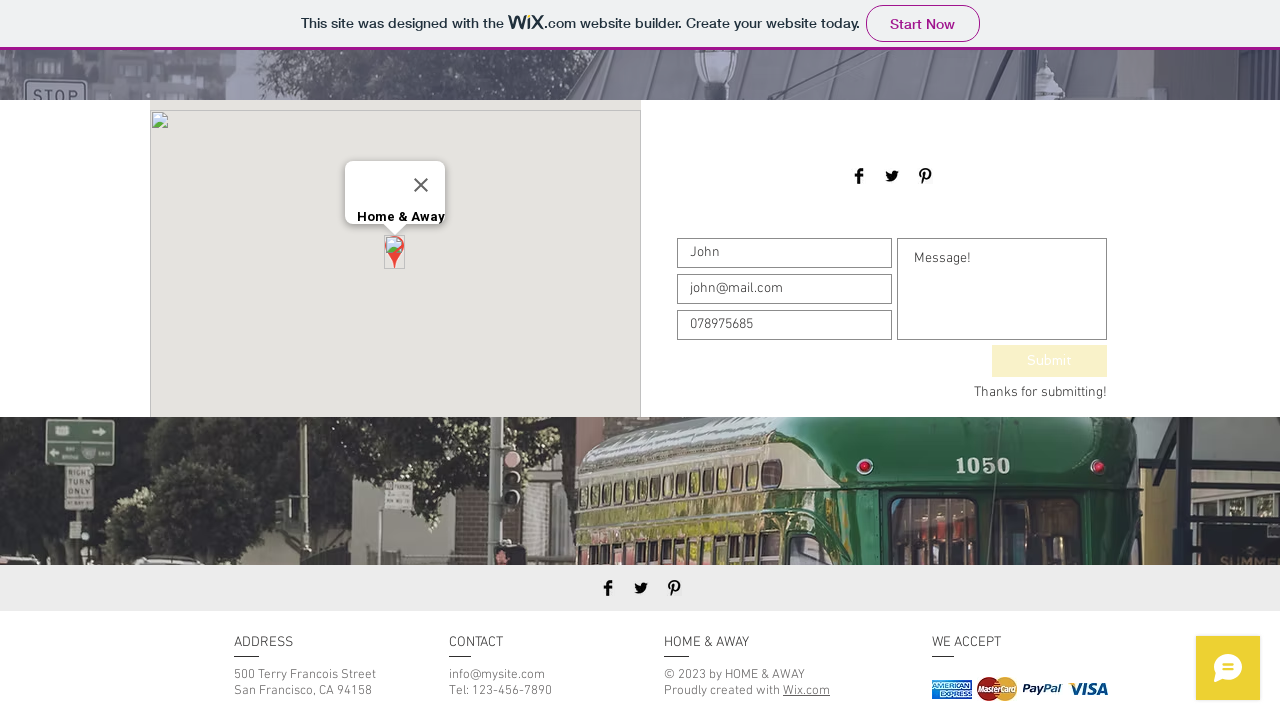